Tests dynamic enable/disable of a text input field by clicking Enable, typing text, then clicking Disable.

Starting URL: https://the-internet.herokuapp.com/dynamic_controls

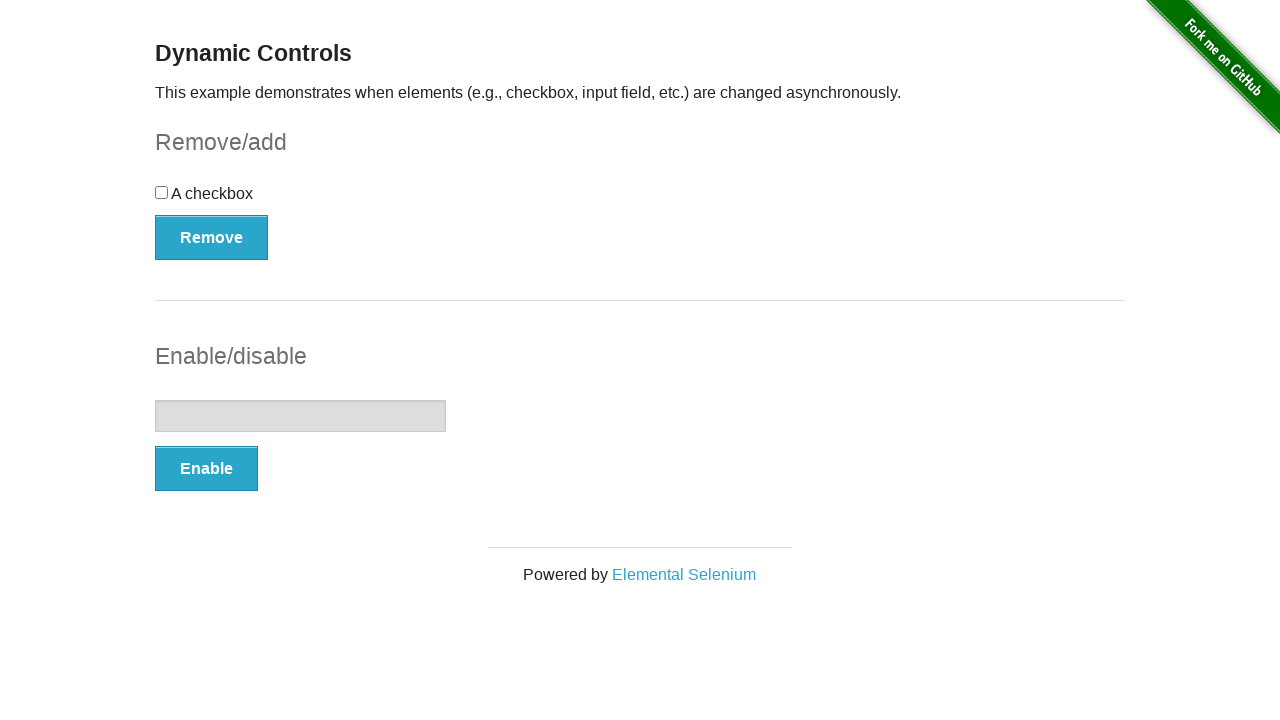

Located the text input field
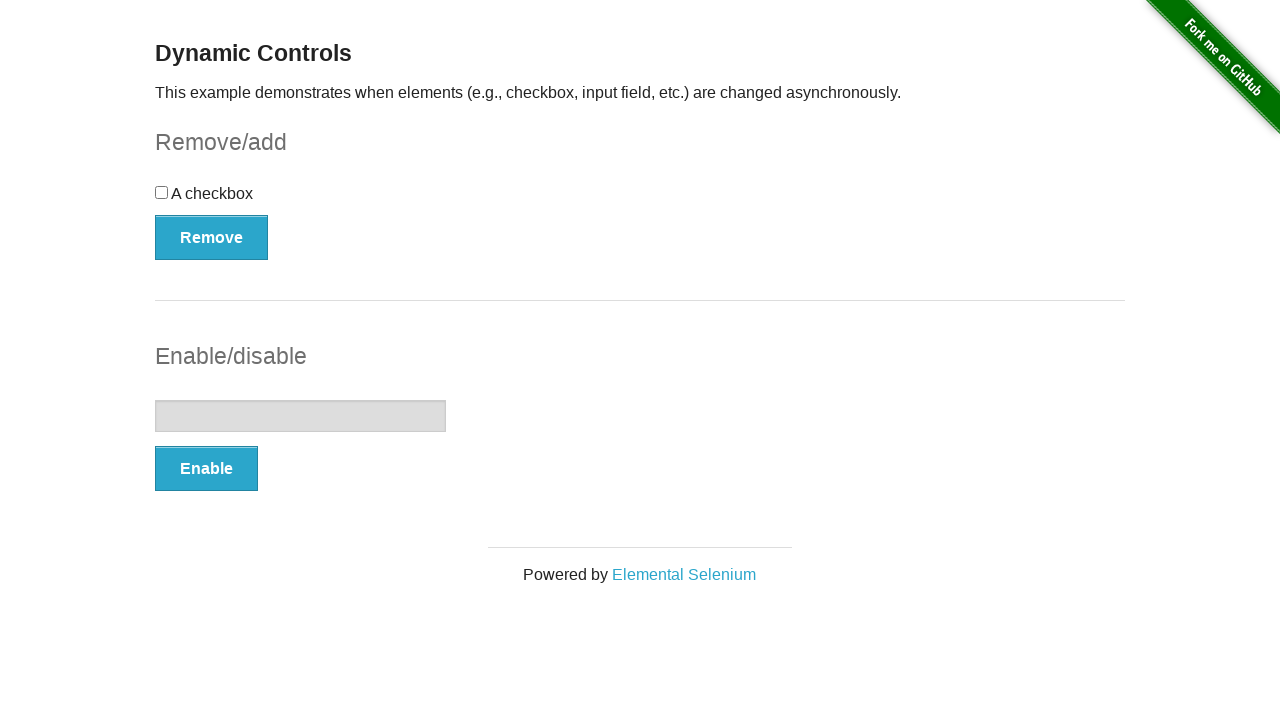

Clicked Enable button to activate text field at (206, 469) on xpath=//button[text()='Enable']
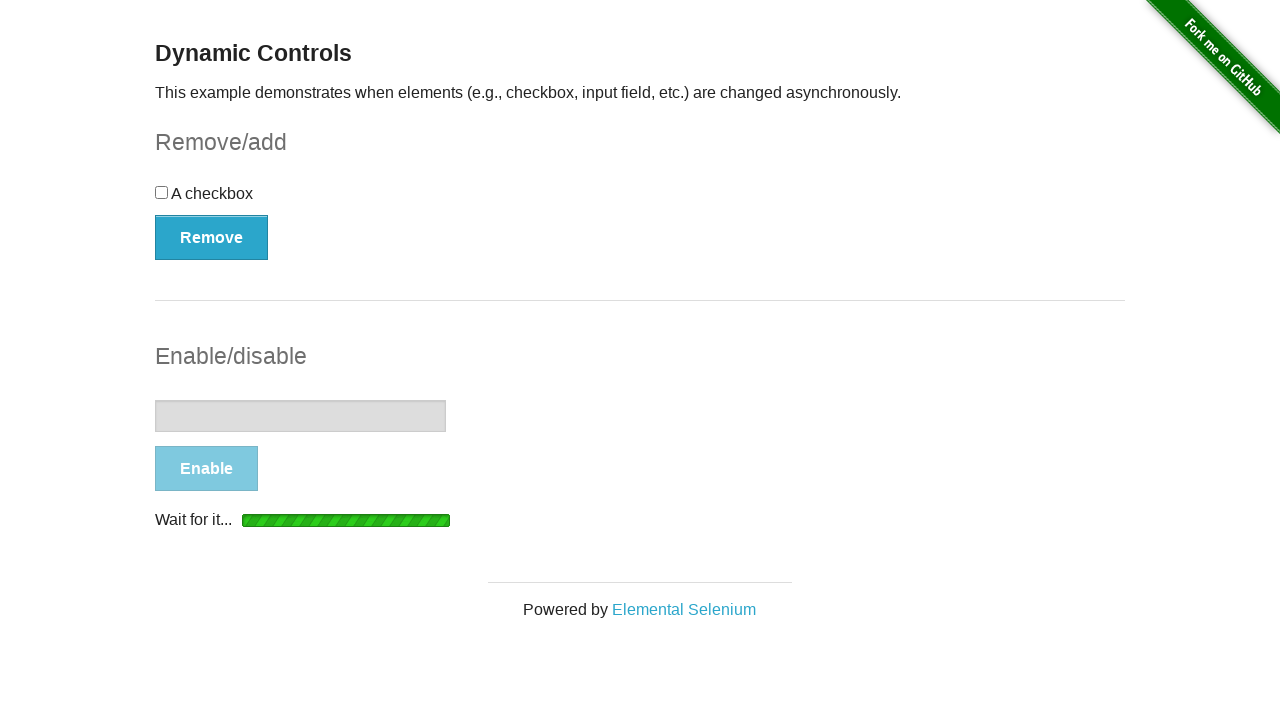

Text field is now enabled
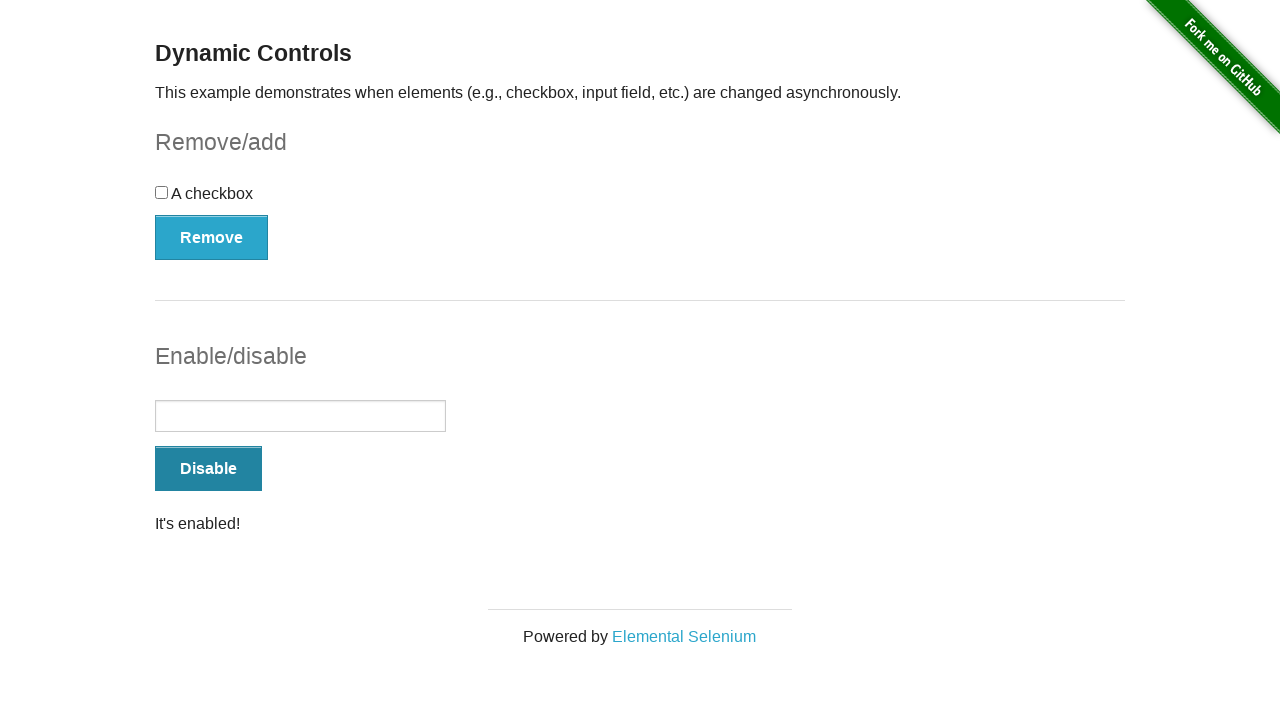

Typed 'Hi guys, I'm testing Playwright!' into the text field on input[type='text']
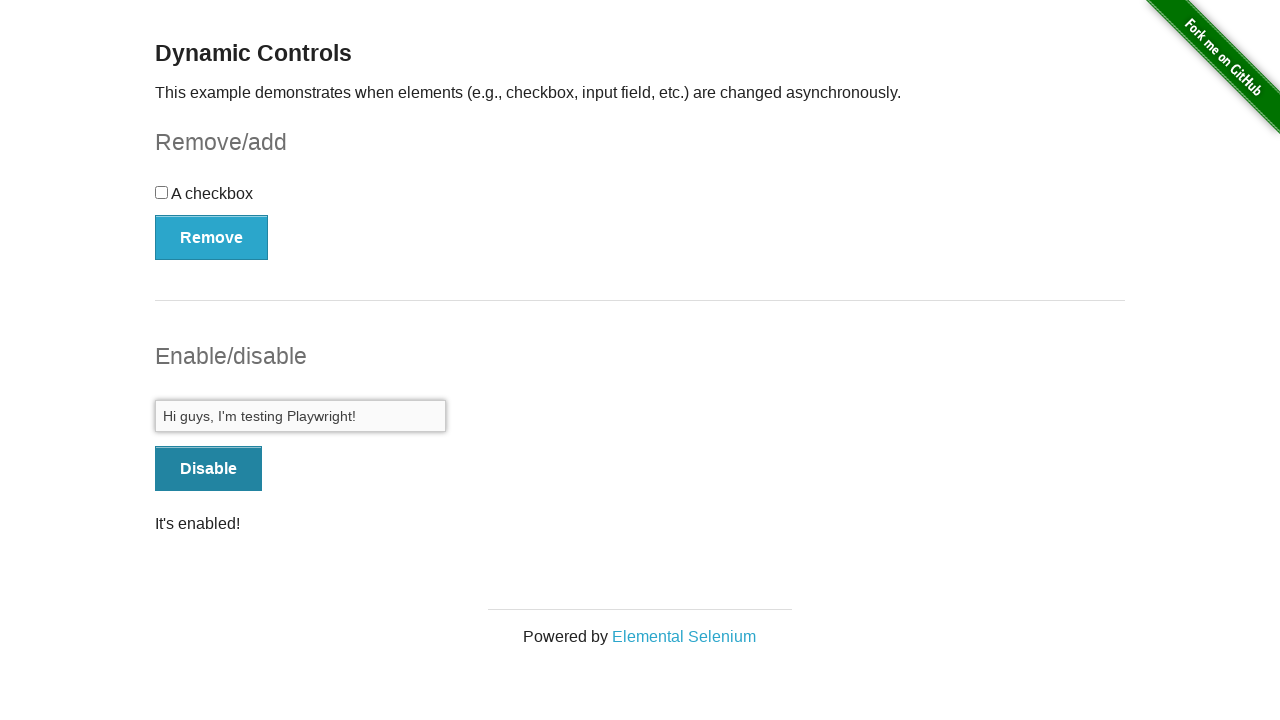

Clicked Disable button to deactivate text field at (208, 469) on xpath=//button[text()='Disable']
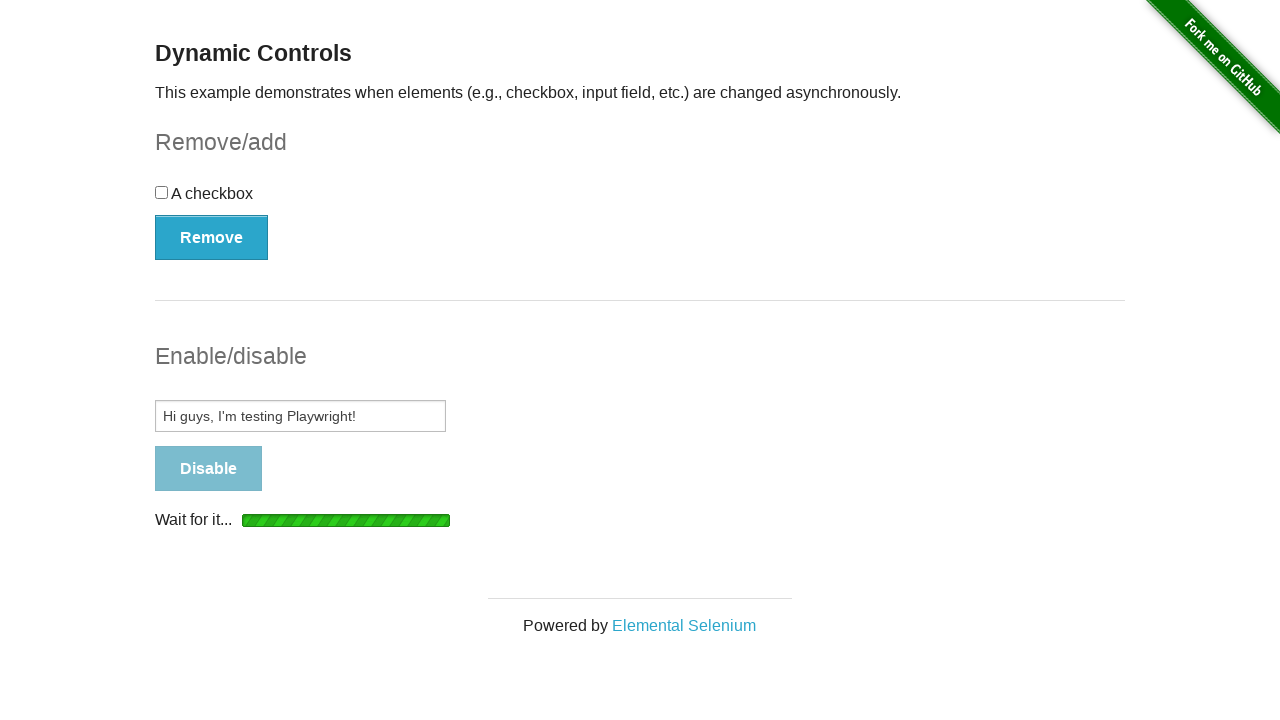

Text field is now disabled and Enable button is visible again
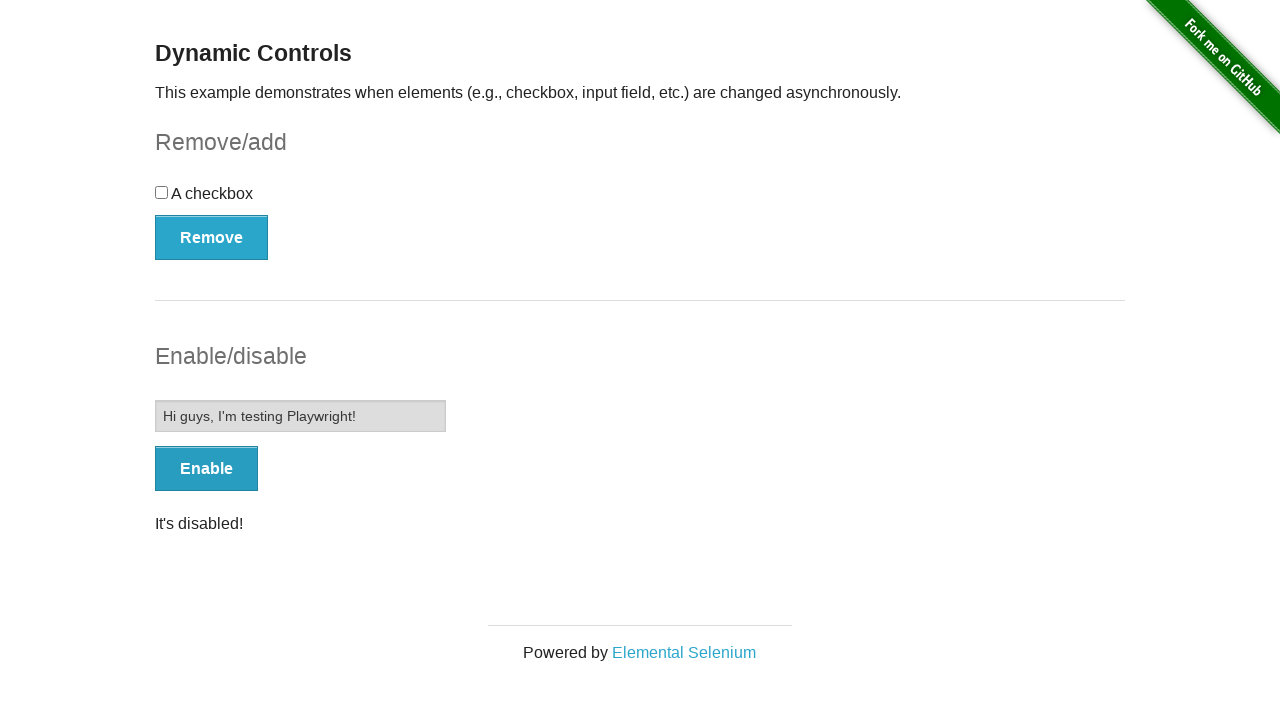

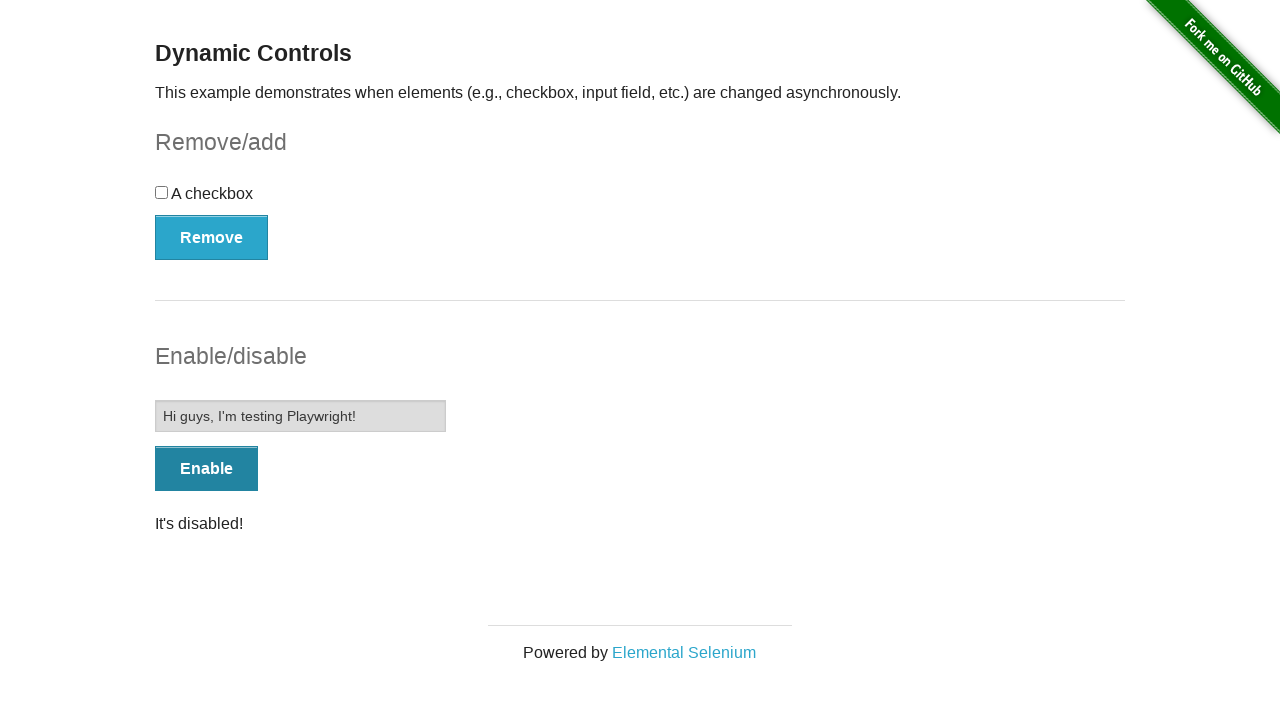